Tests dropdown selection functionality by selecting options from a state dropdown using different selection methods (label, value, index), verifying dropdown contents, and selecting multiple values from a hobbies dropdown.

Starting URL: https://freelance-learn-automation.vercel.app/signup

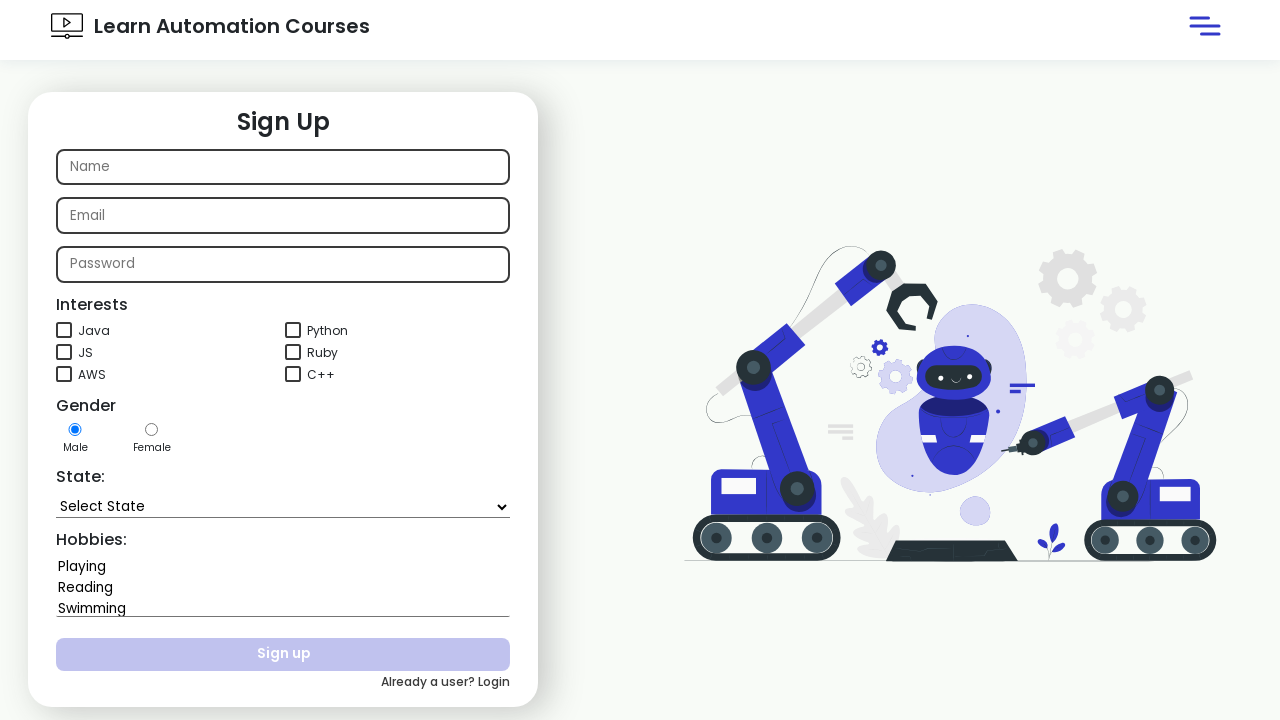

Selected 'Karnataka' from state dropdown by label on #state
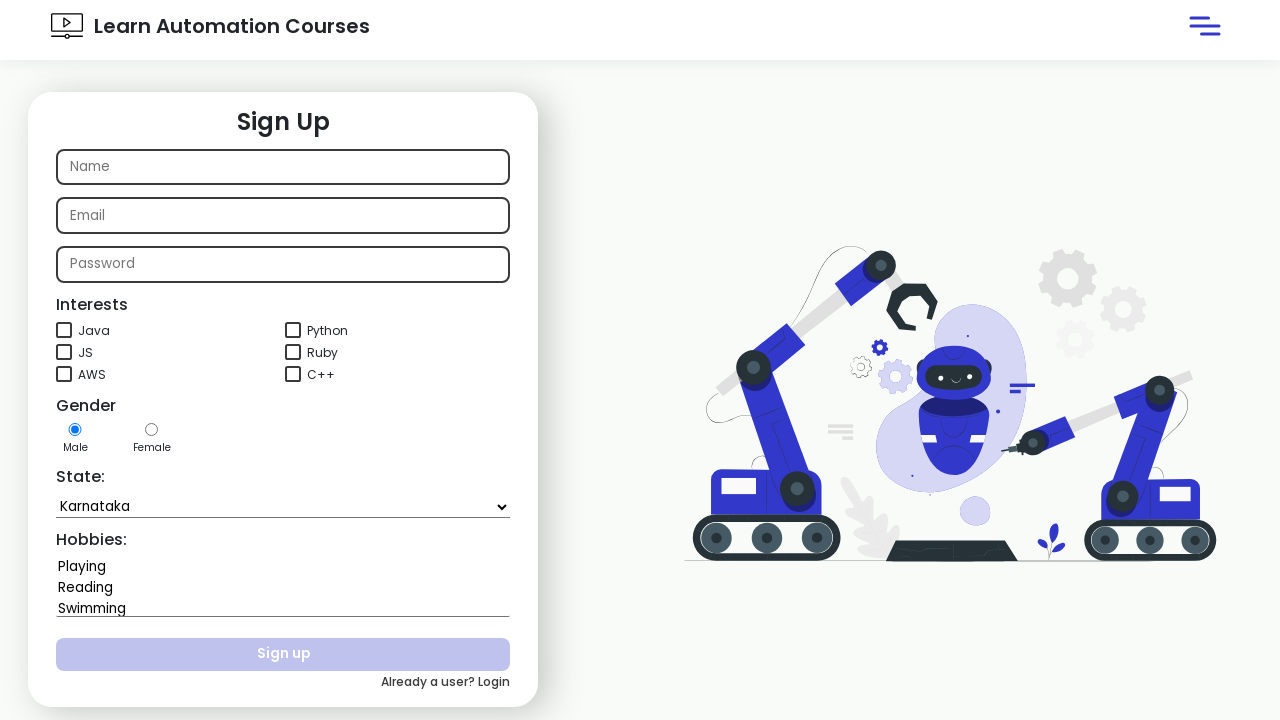

Selected 'Delhi' from state dropdown by value on #state
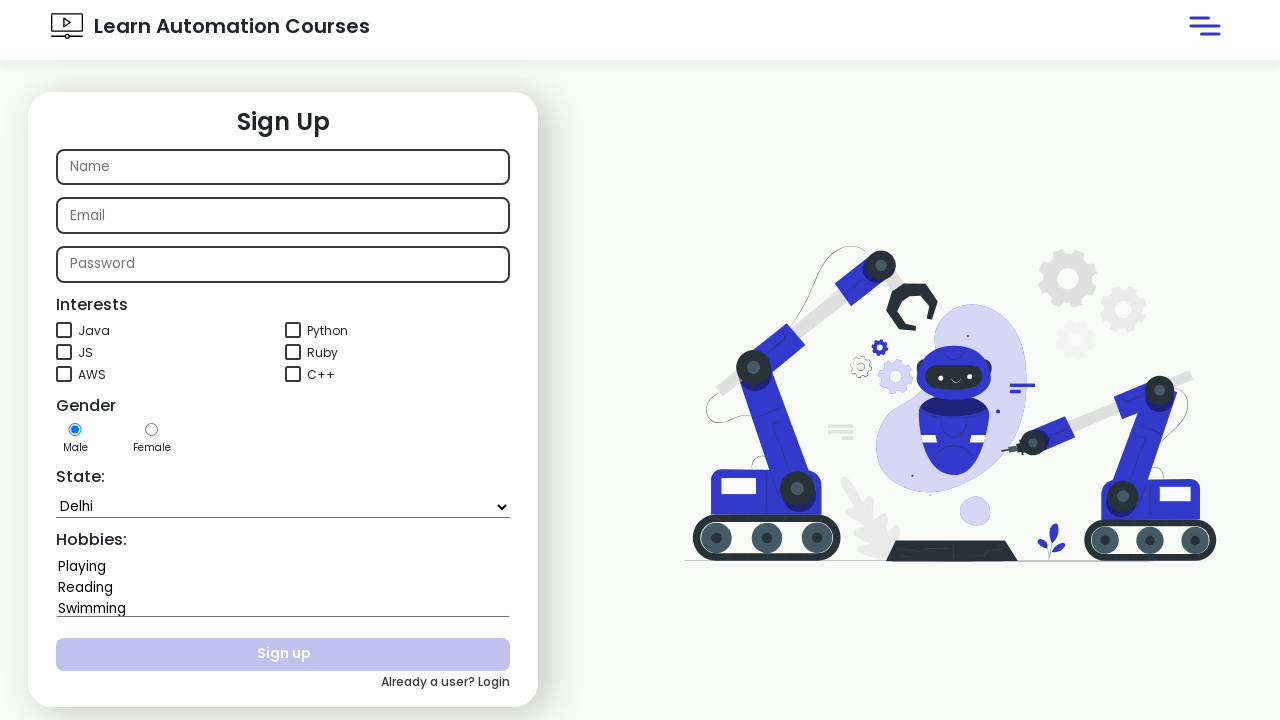

Selected state dropdown option at index 2 on #state
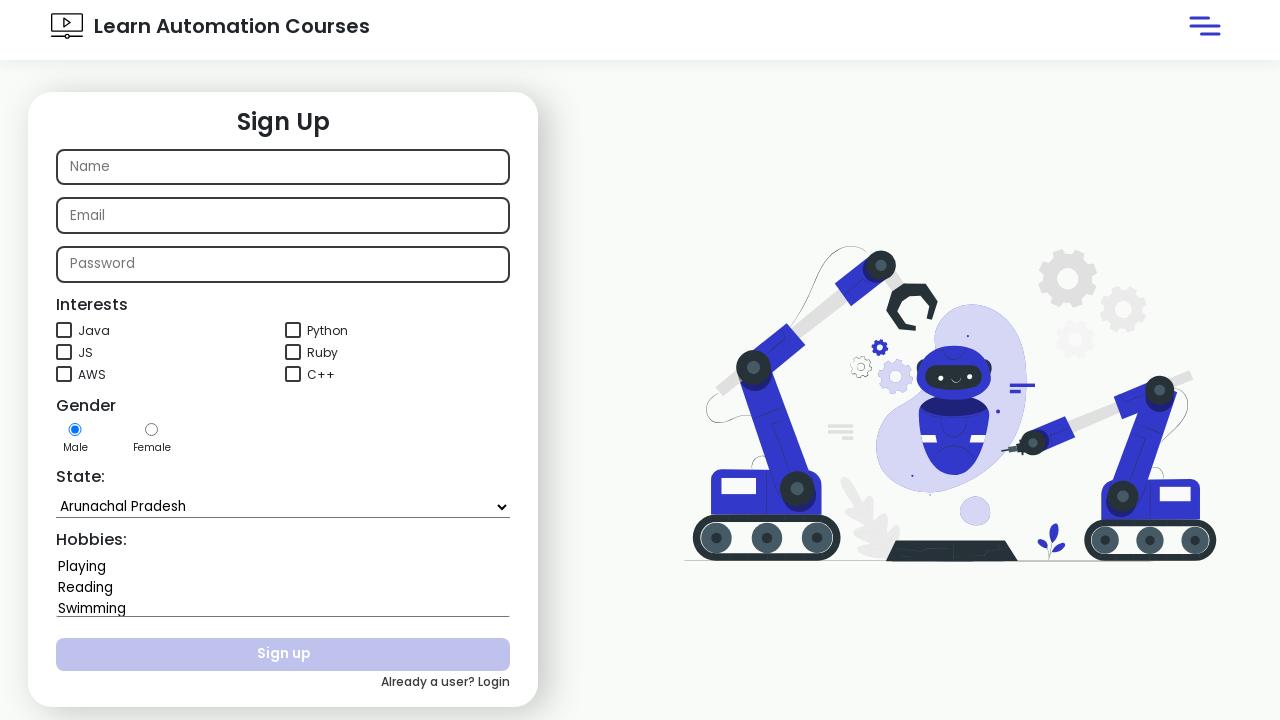

Retrieved state dropdown element
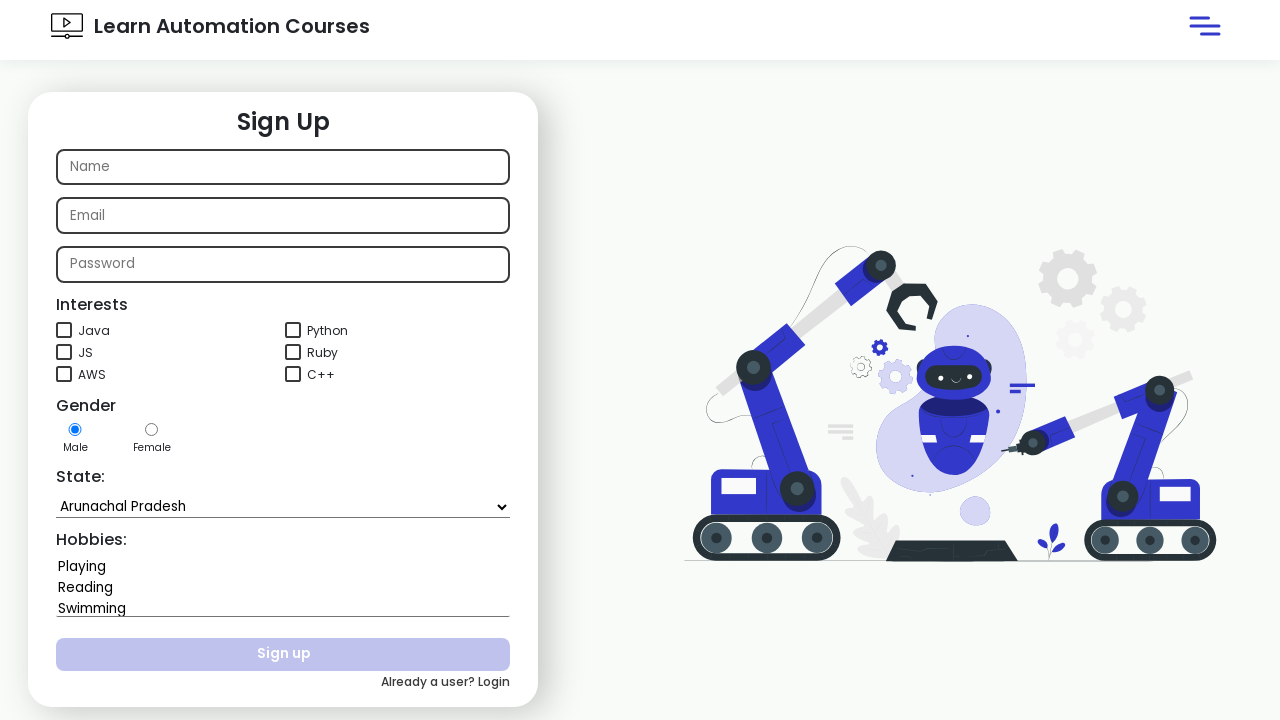

Retrieved all options from state dropdown
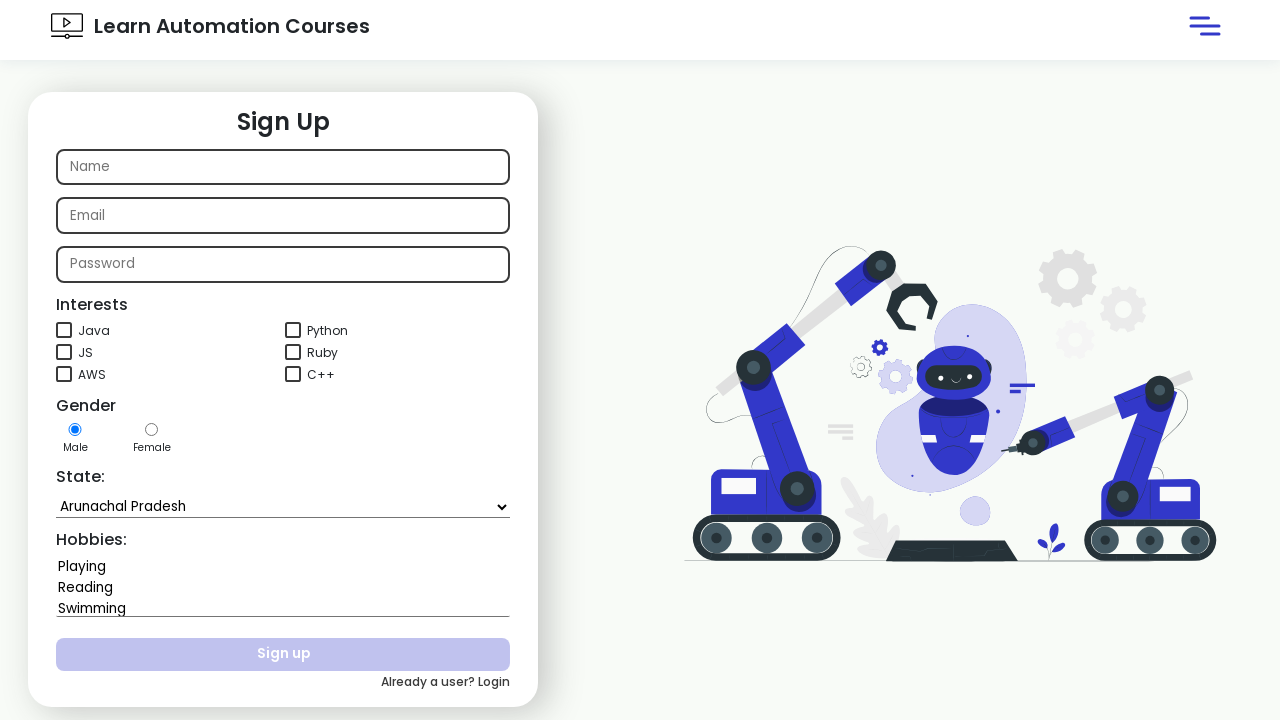

Verified that 'Uttar Pradesh' exists in state dropdown
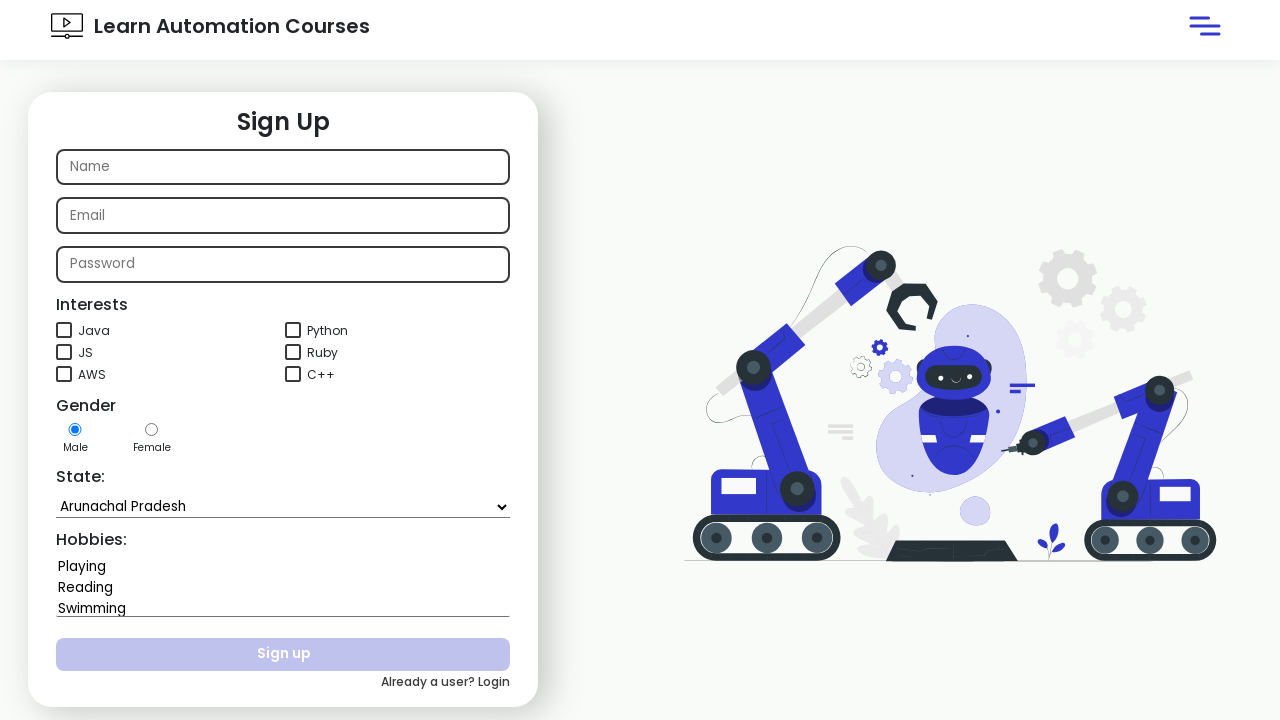

Selected multiple hobbies 'Playing' and 'Swimming' from hobbies dropdown on #hobbies
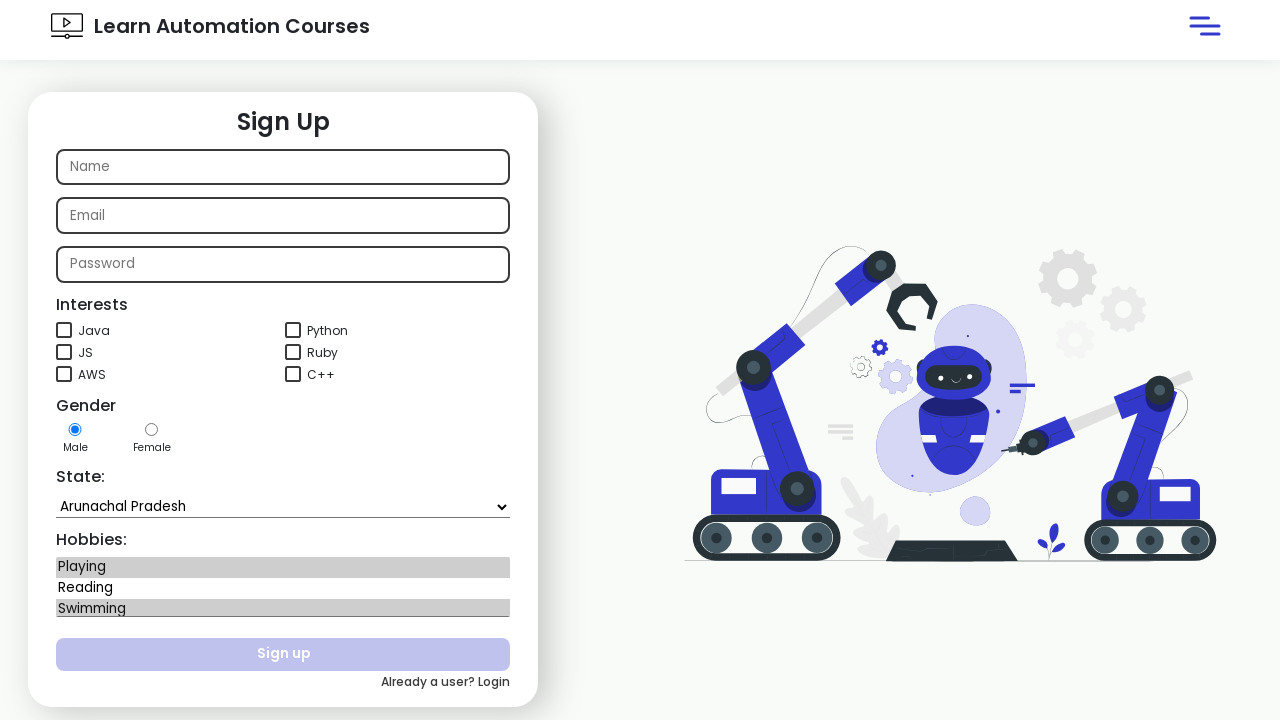

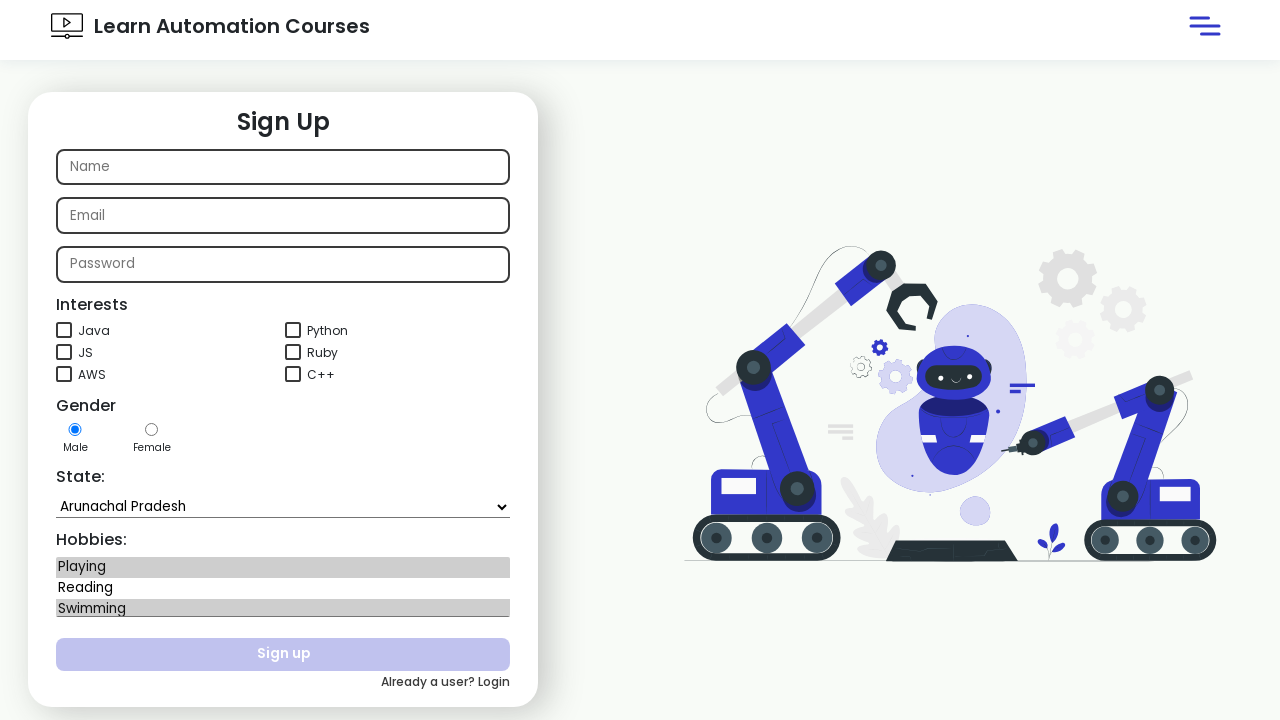